Tests jQuery UI custom dropdown by clicking the dropdown, selecting item "17", and verifying the selection is displayed.

Starting URL: https://jqueryui.com/resources/demos/selectmenu/default.html

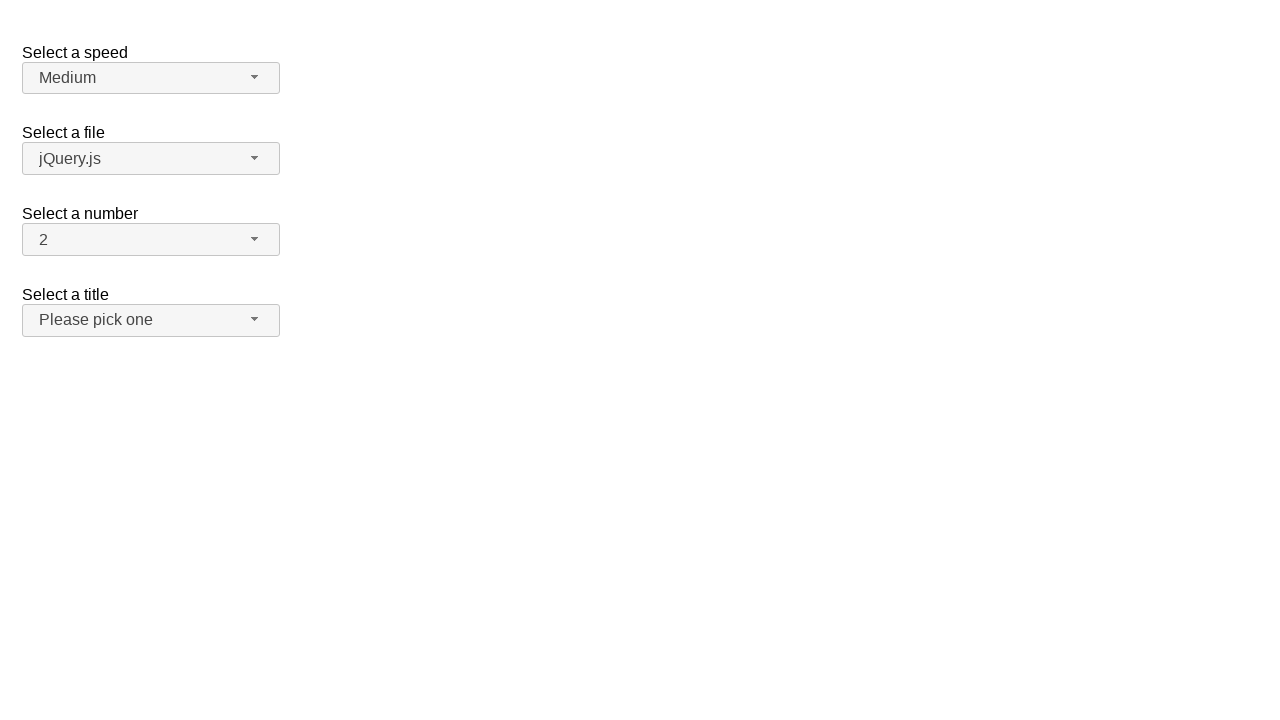

Clicked the number dropdown button to open it at (151, 240) on span#number-button
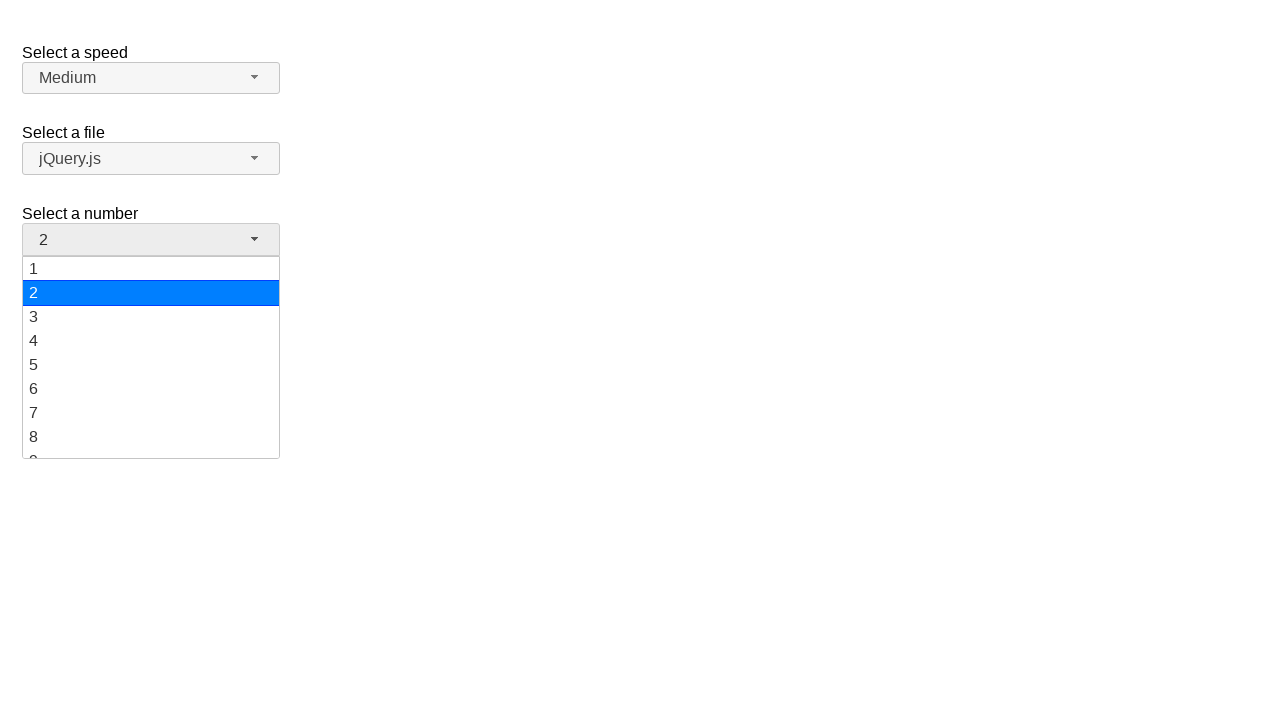

Dropdown menu items loaded
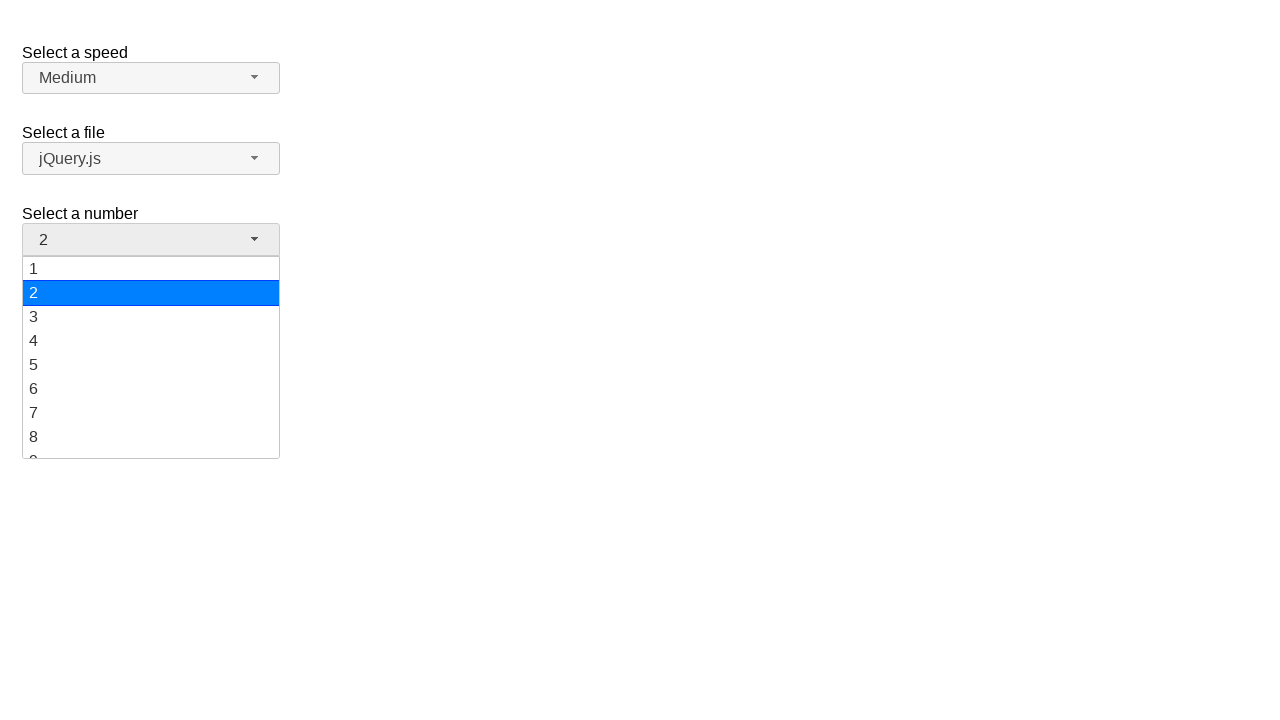

Selected item '17' from the dropdown menu at (151, 397) on ul#number-menu div:has-text('17')
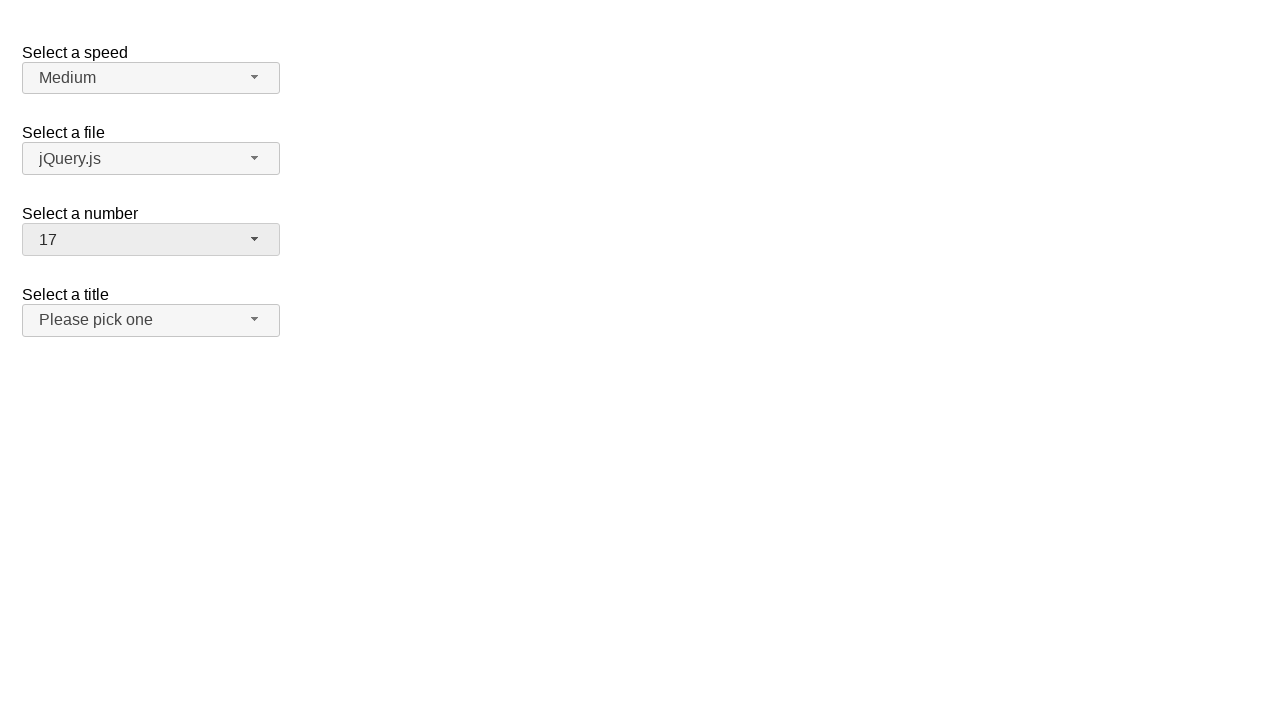

Verified that '17' is displayed as the selected item
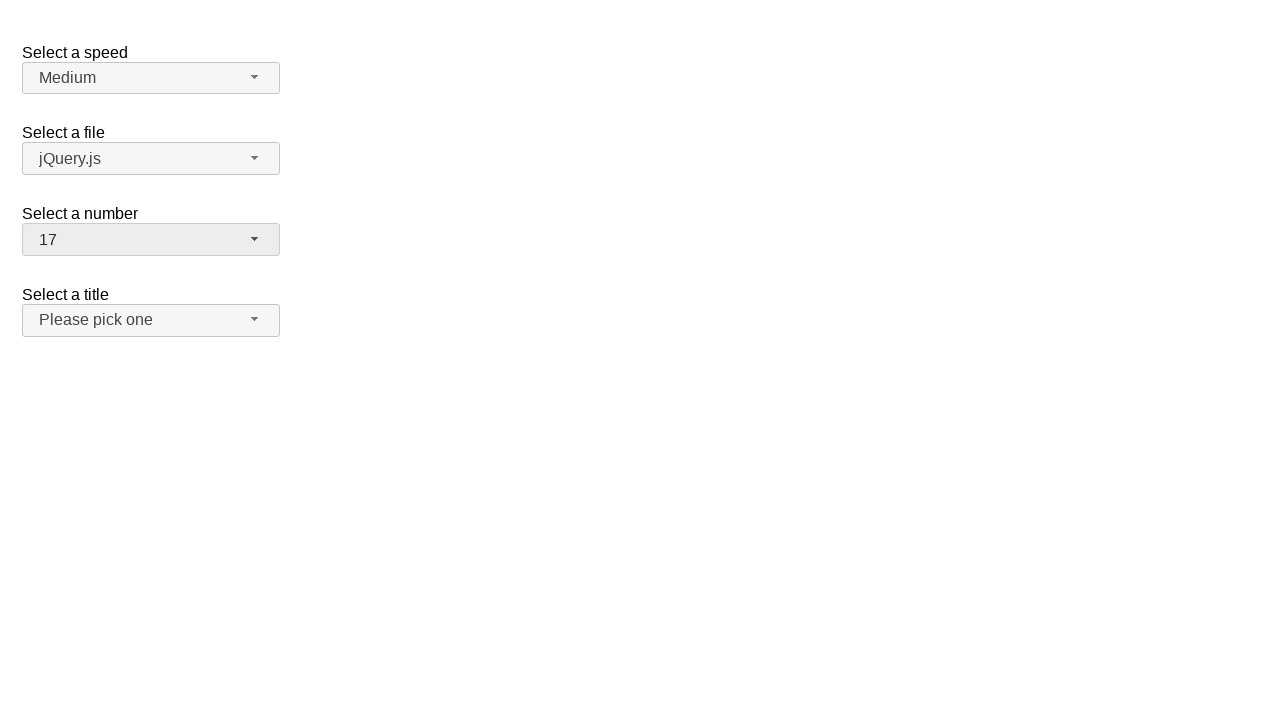

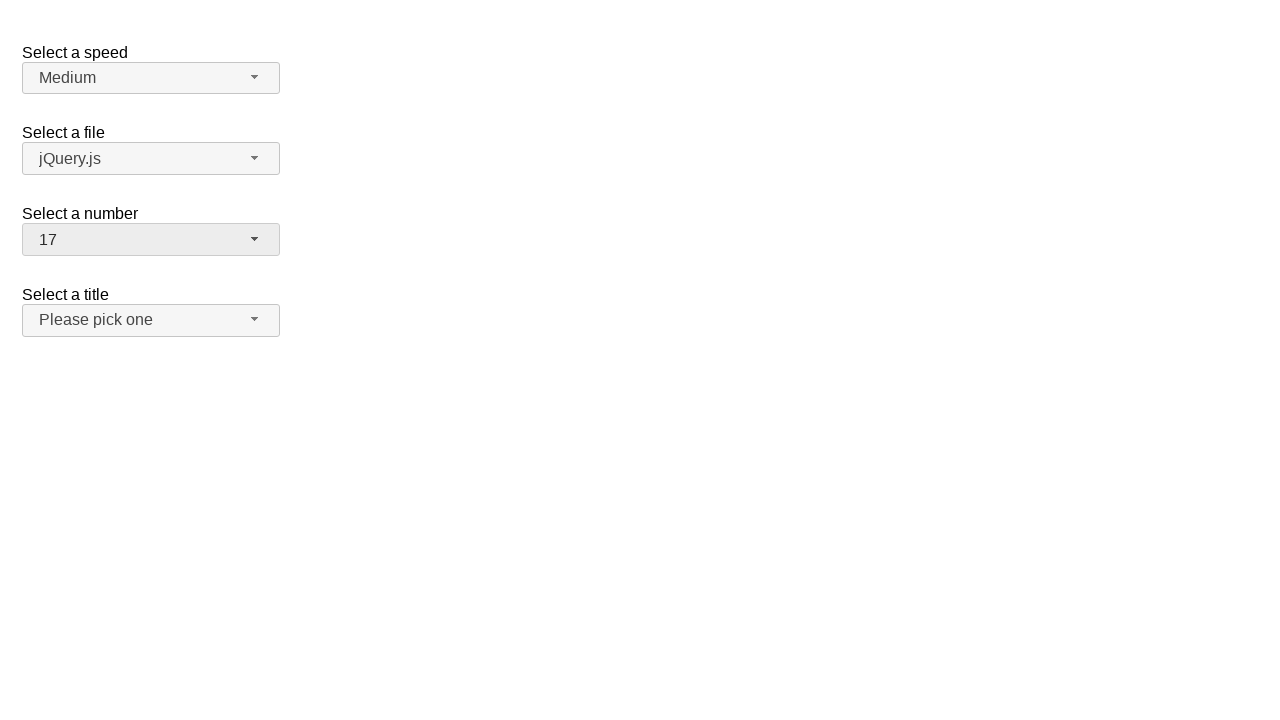